Tests that completed items are removed when clicking the Clear completed button.

Starting URL: https://demo.playwright.dev/todomvc

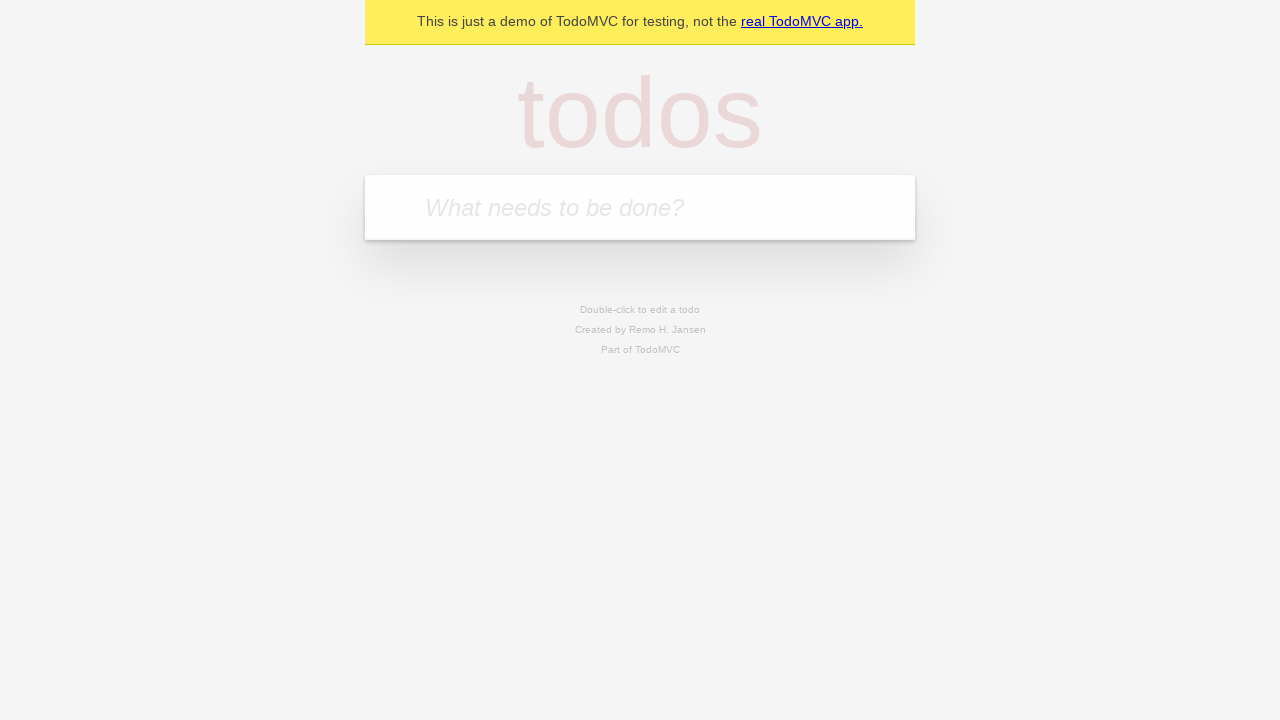

Filled new todo input with 'buy some cheese' on .new-todo
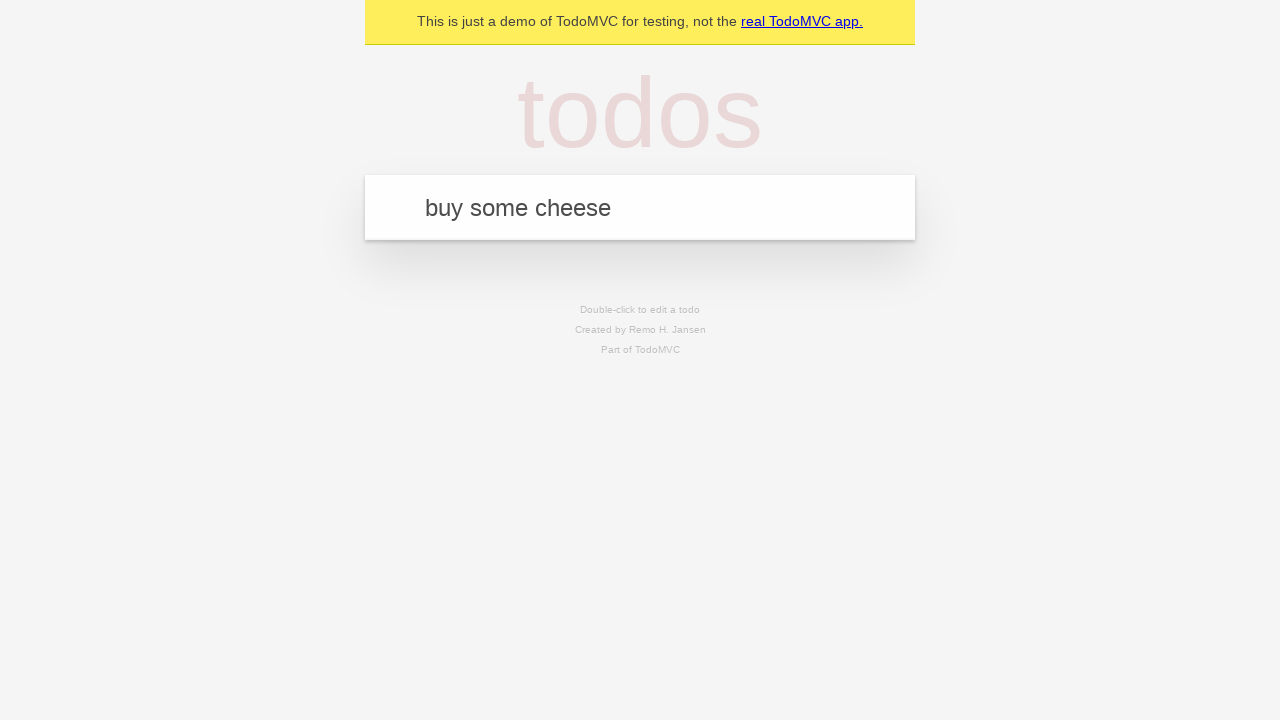

Pressed Enter to create first todo on .new-todo
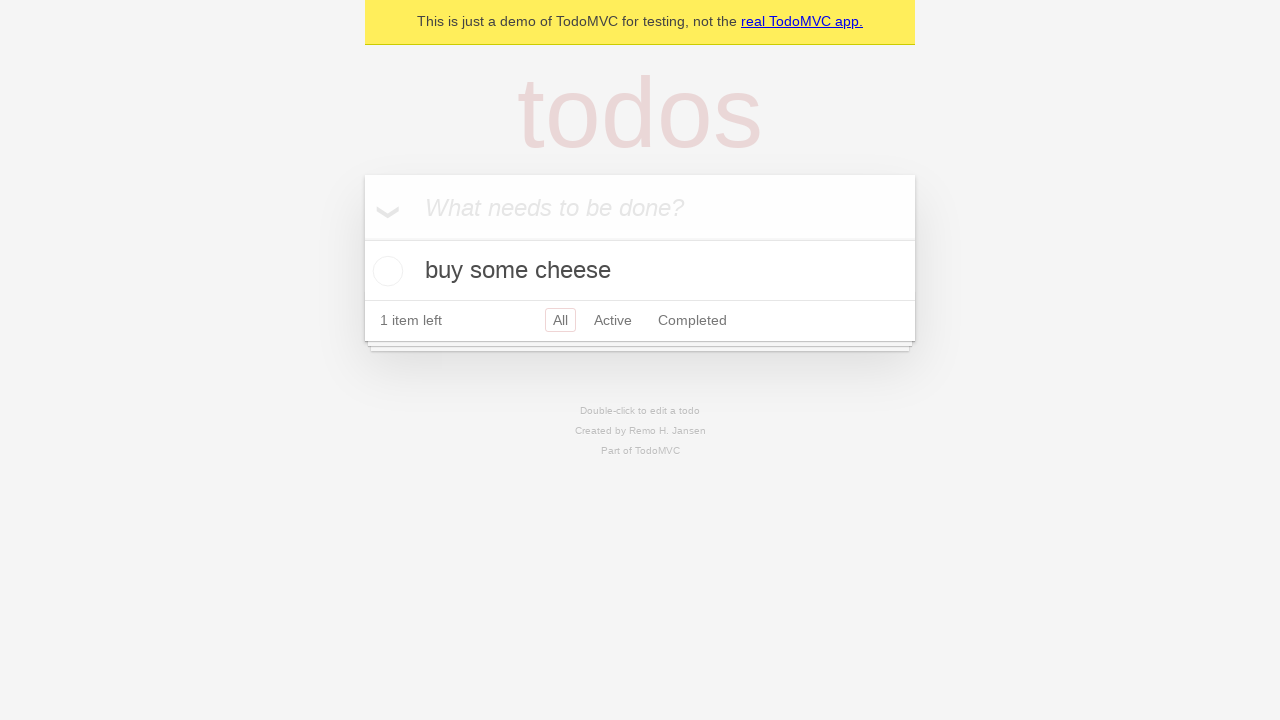

Filled new todo input with 'feed the cat' on .new-todo
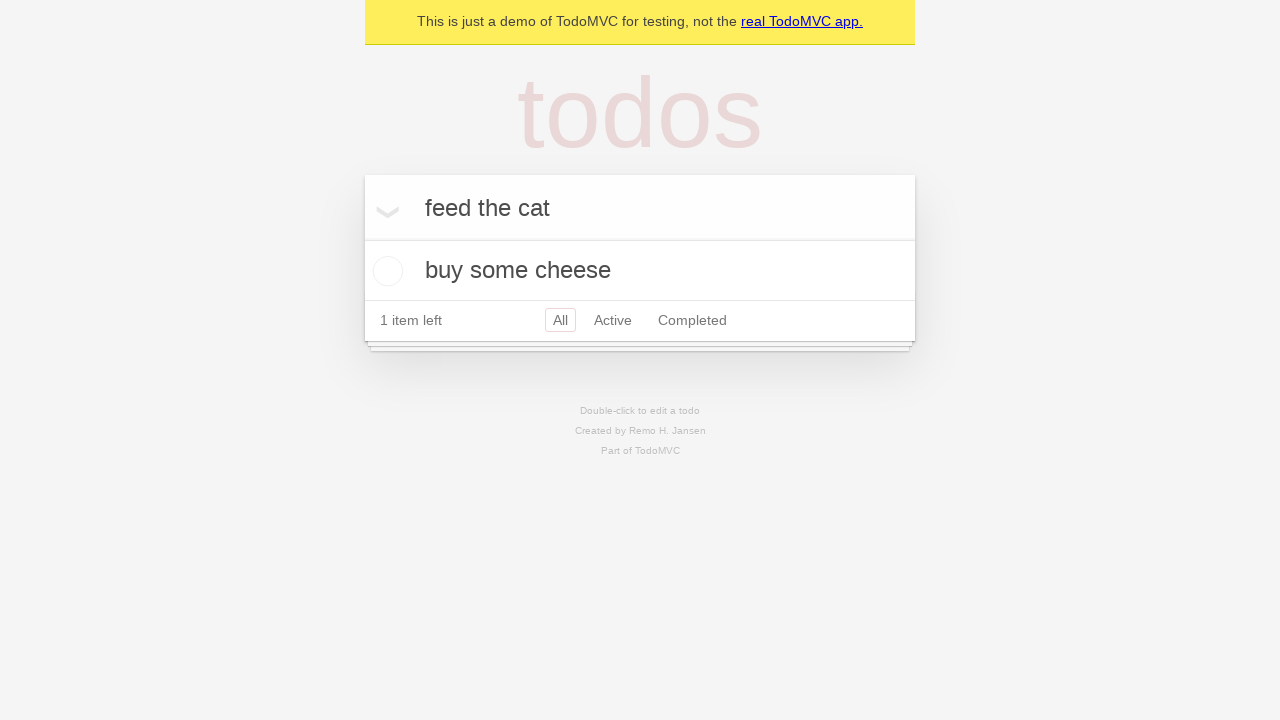

Pressed Enter to create second todo on .new-todo
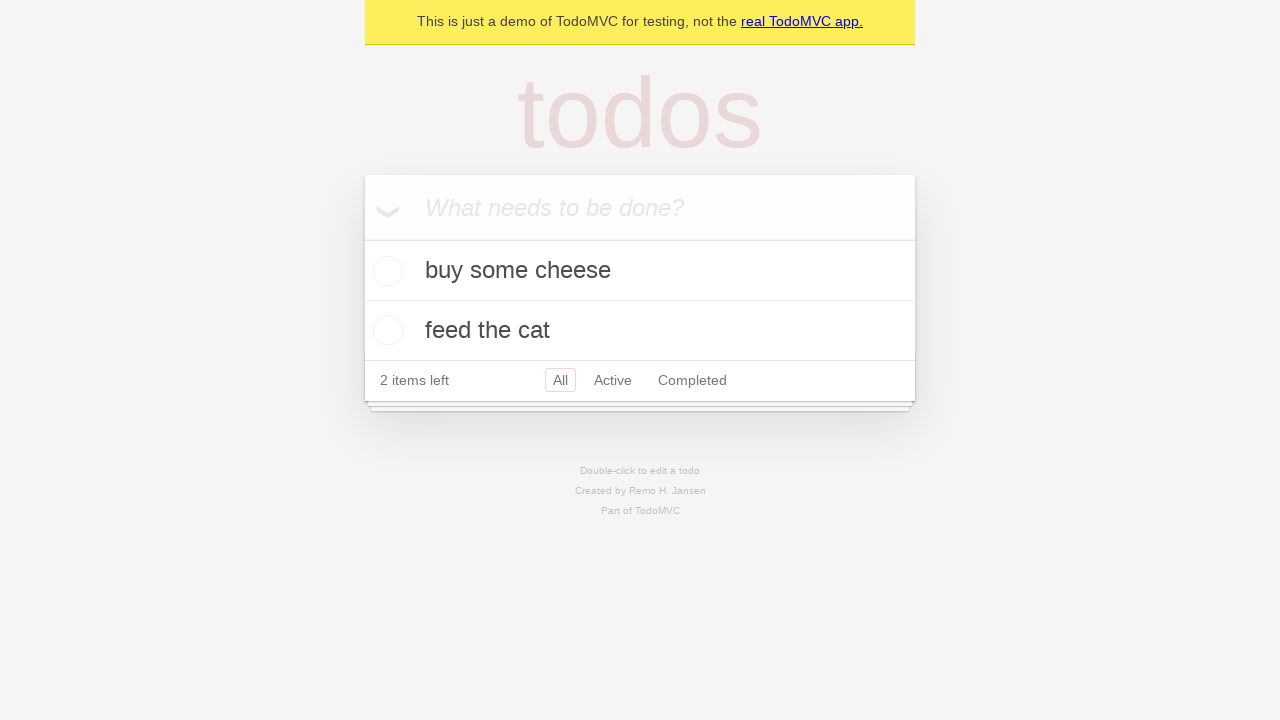

Filled new todo input with 'book a doctors appointment' on .new-todo
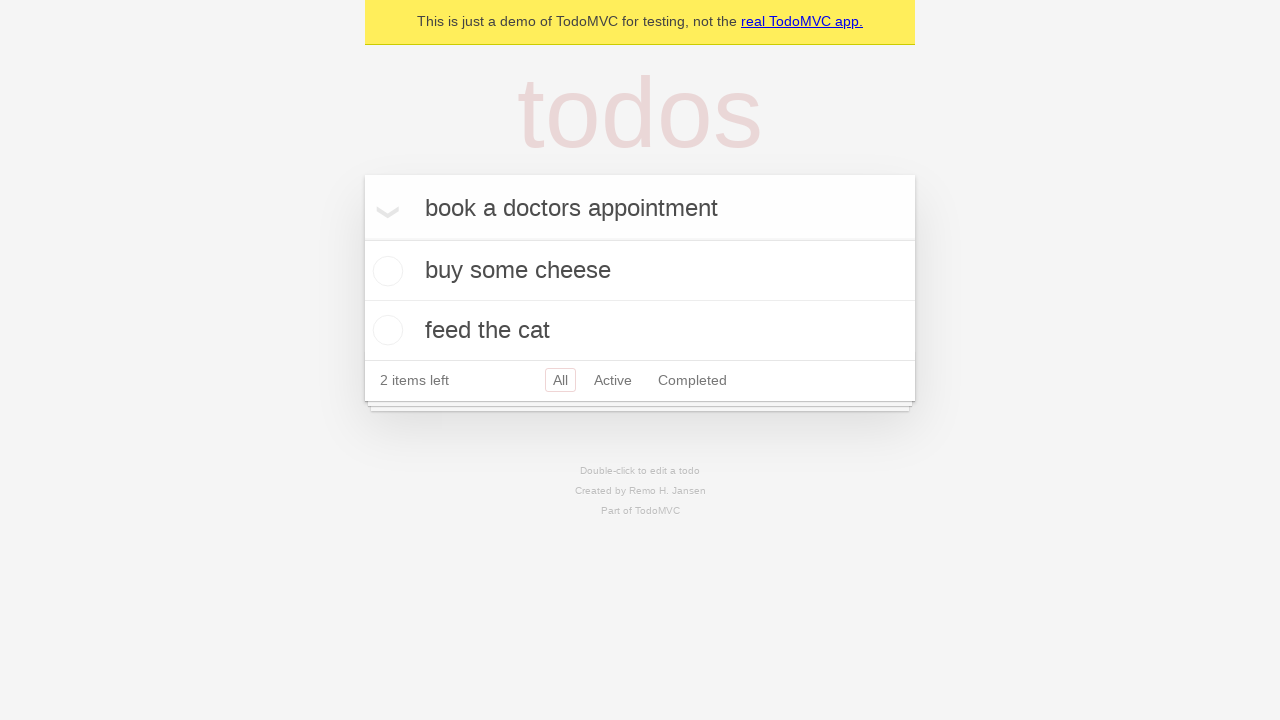

Pressed Enter to create third todo on .new-todo
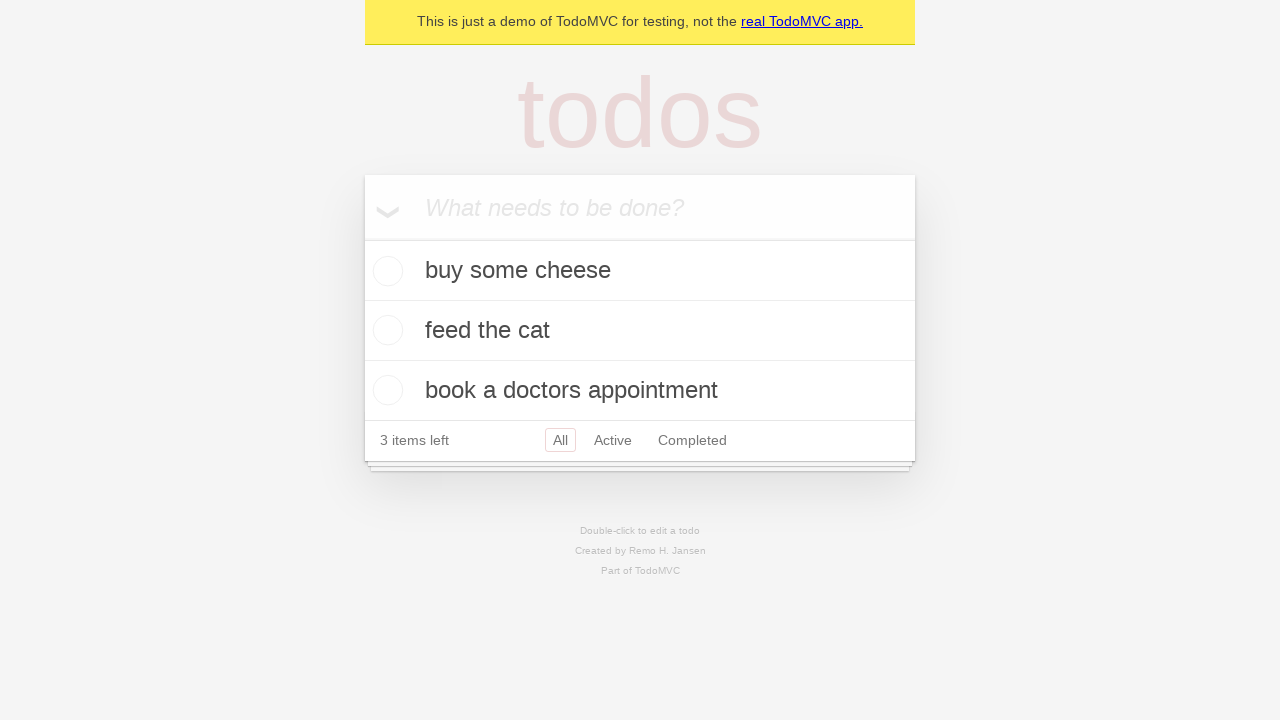

Waited for third todo item to be visible
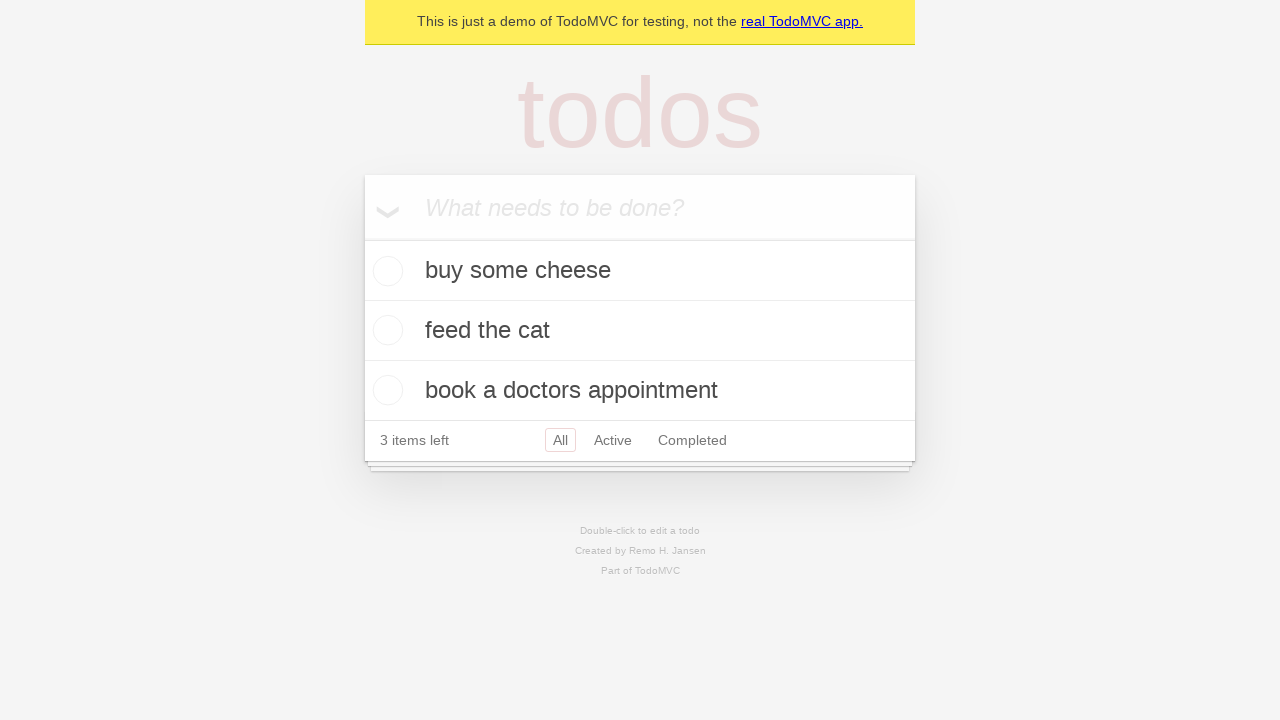

Checked the second todo item as completed at (385, 330) on .todo-list li >> nth=1 >> .toggle
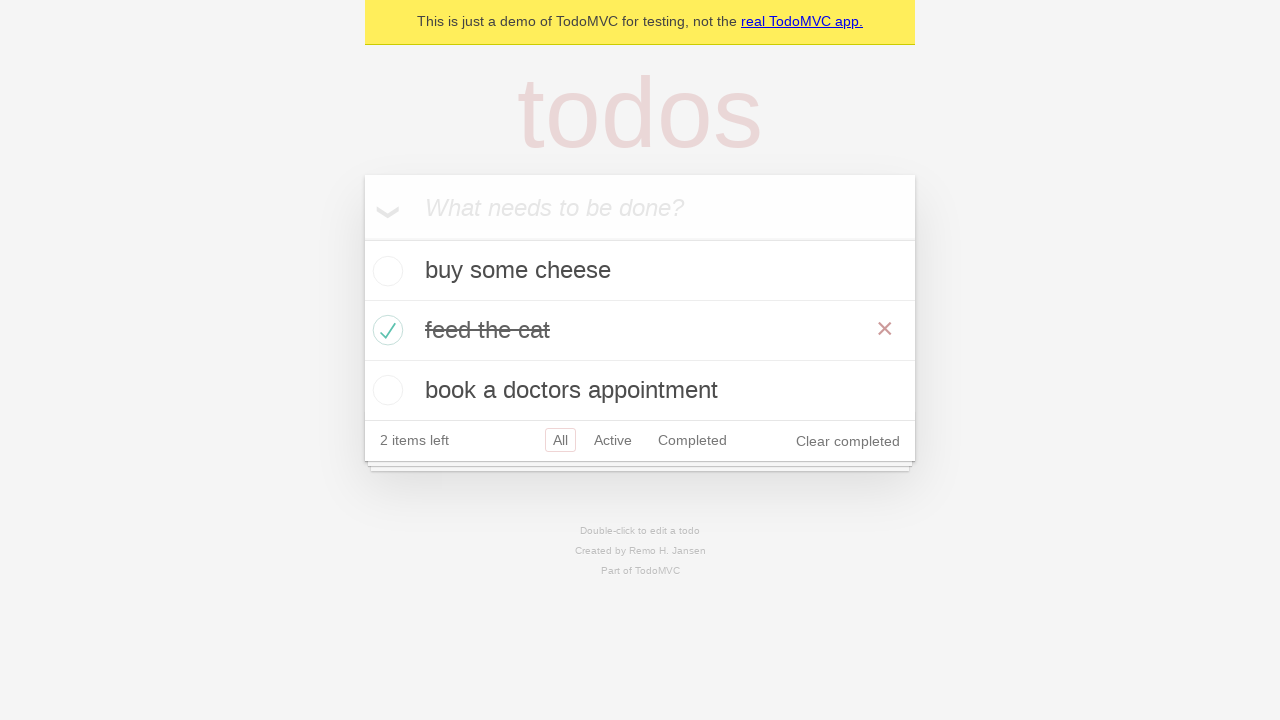

Clicked 'Clear completed' button to remove completed item at (848, 441) on .clear-completed
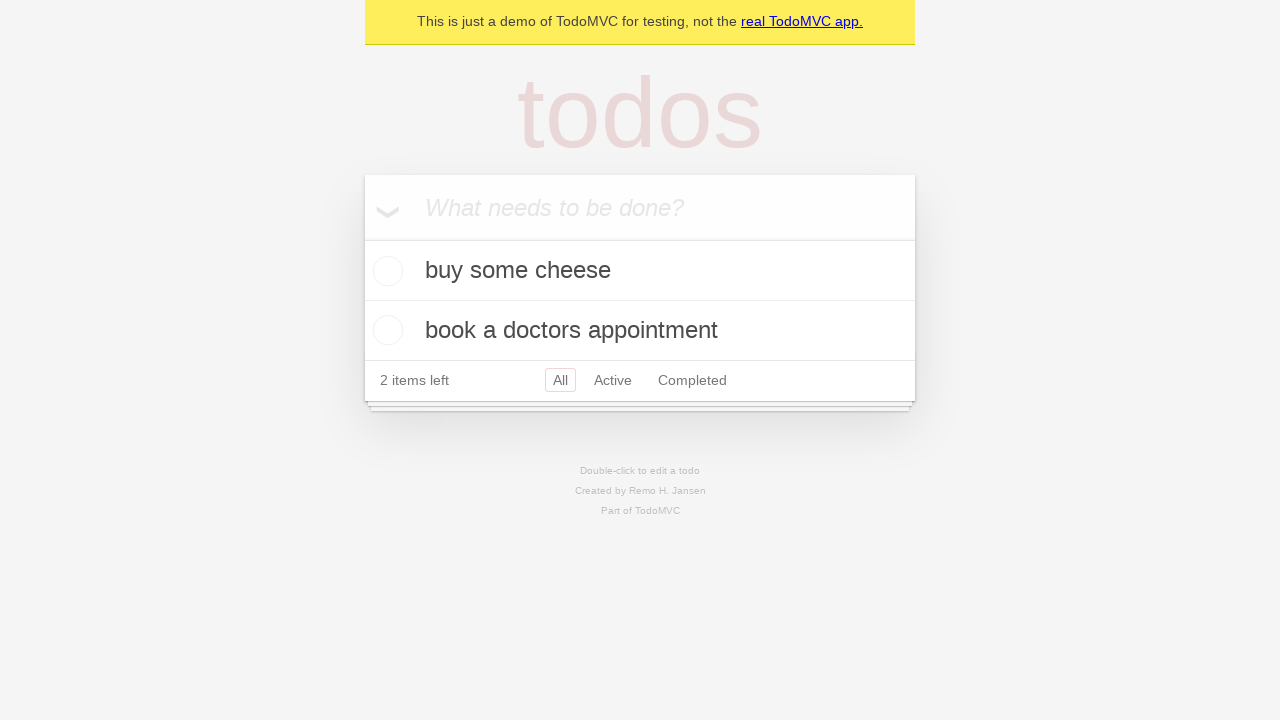

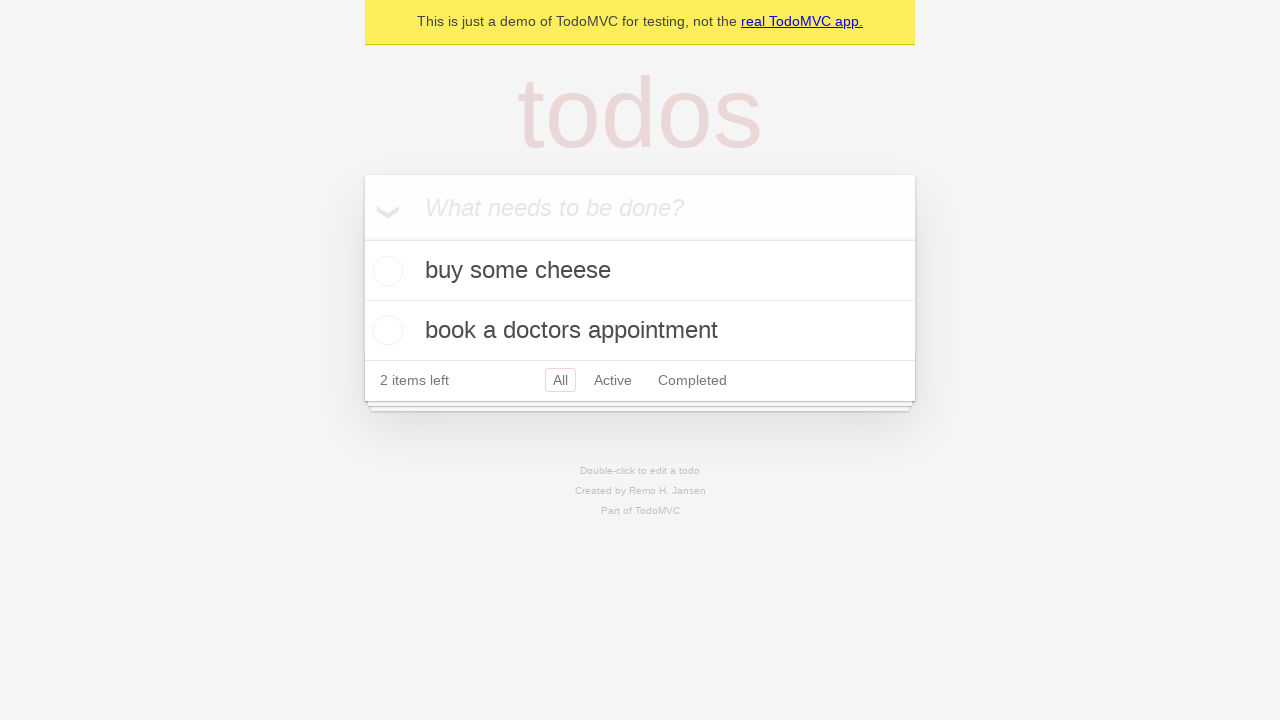